Tests country dropdown selection by clicking to open the combobox and selecting 'India' from the list.

Starting URL: https://leafground.com/select.xhtml

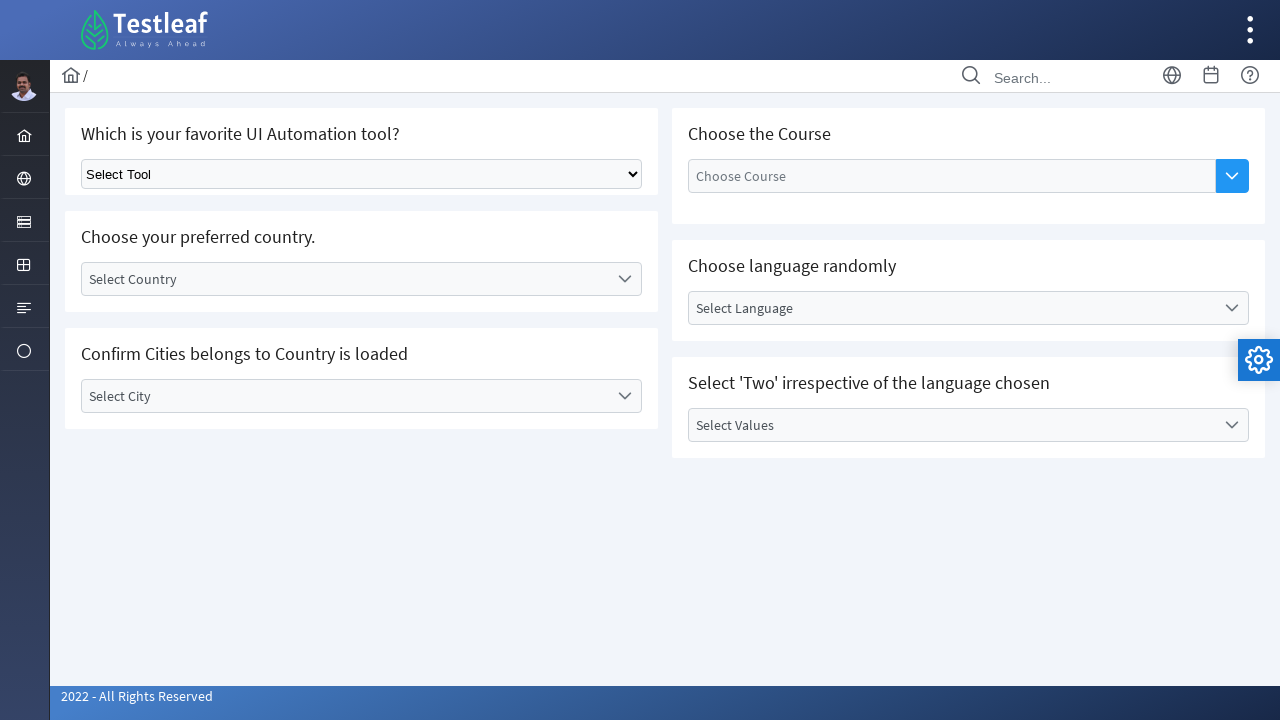

Clicked on country combobox to open dropdown at (362, 279) on [role='combobox'] >> nth=0
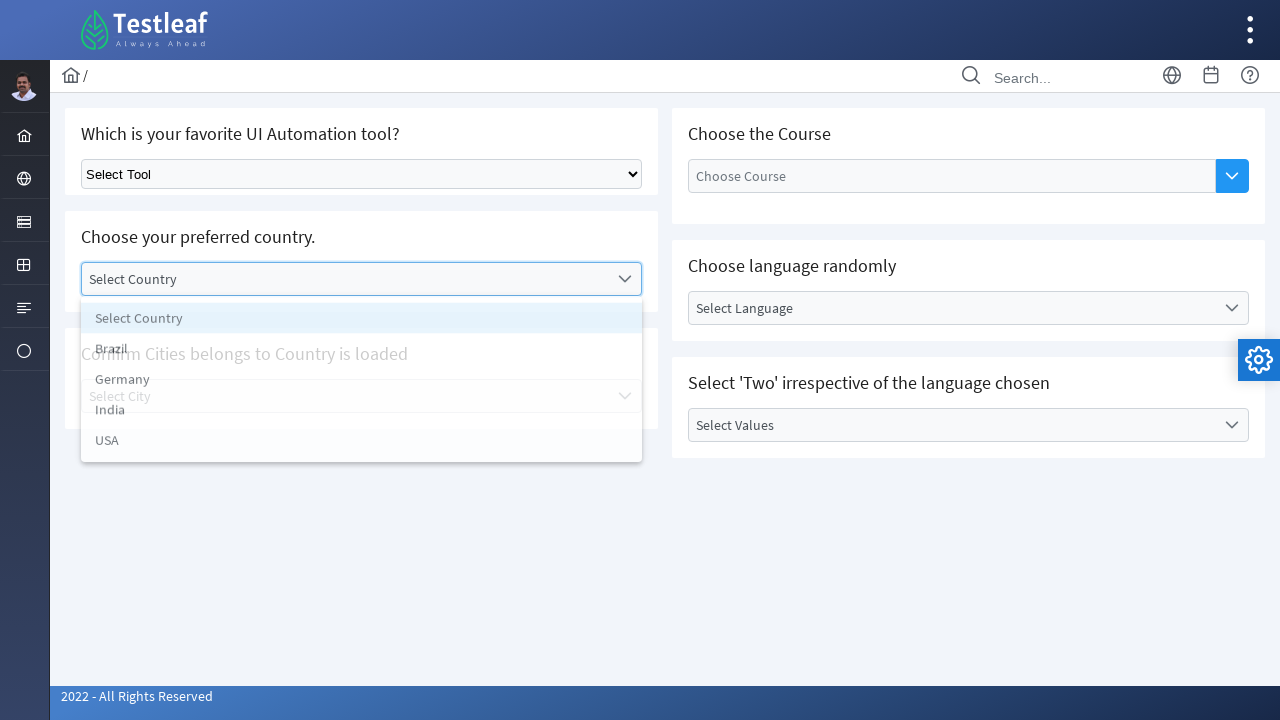

Dropdown items loaded and are visible
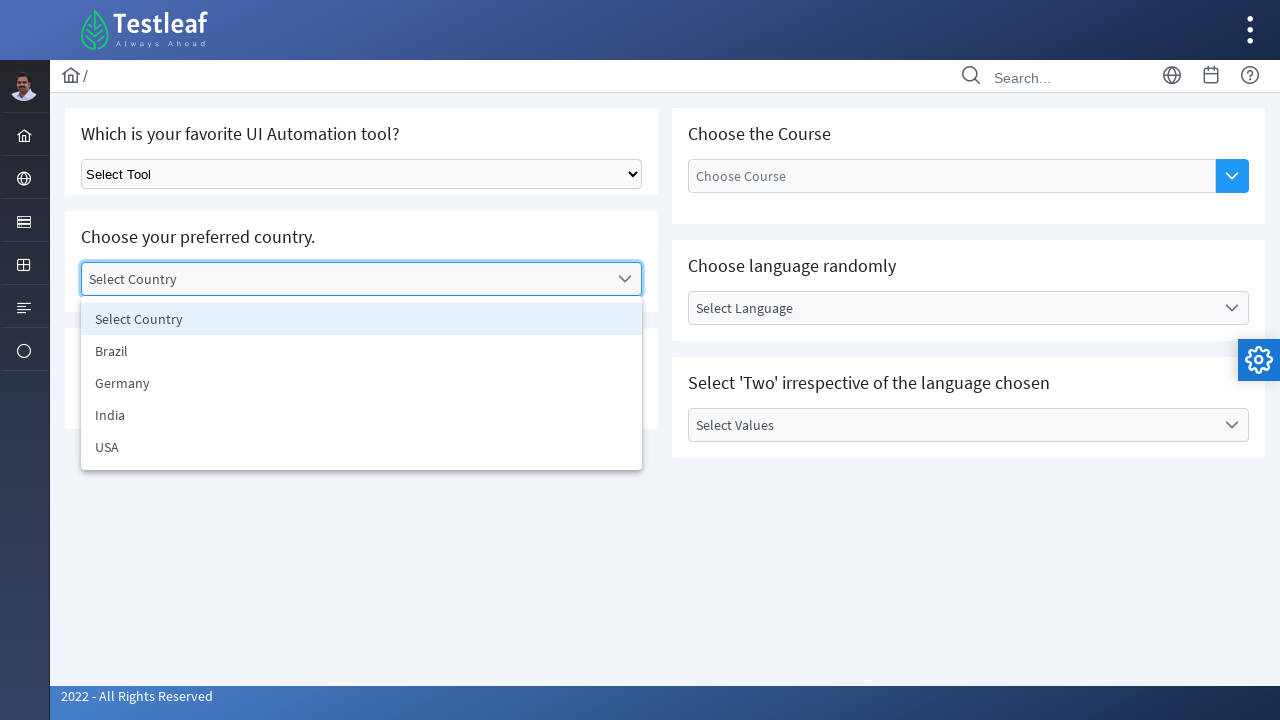

Selected 'India' from dropdown list at (362, 415) on .ui-selectonemenu-item >> internal:has-text="India"i
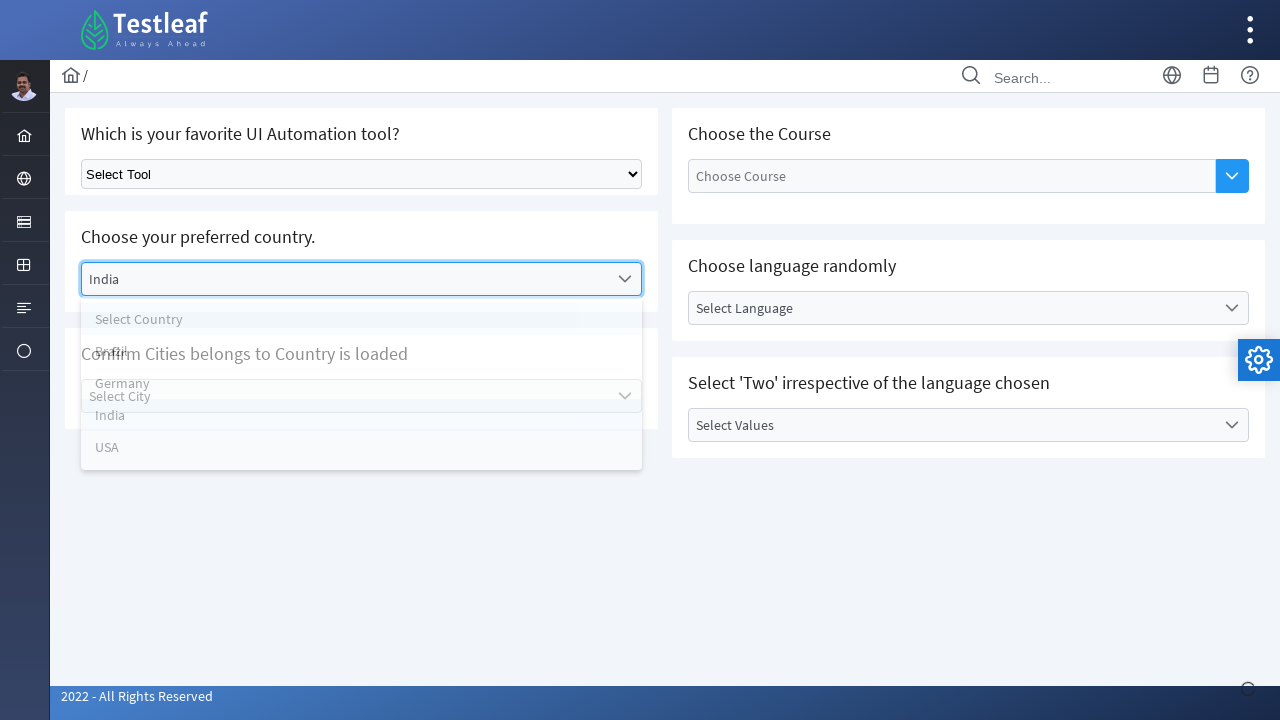

Verified that 'India' is selected in the dropdown
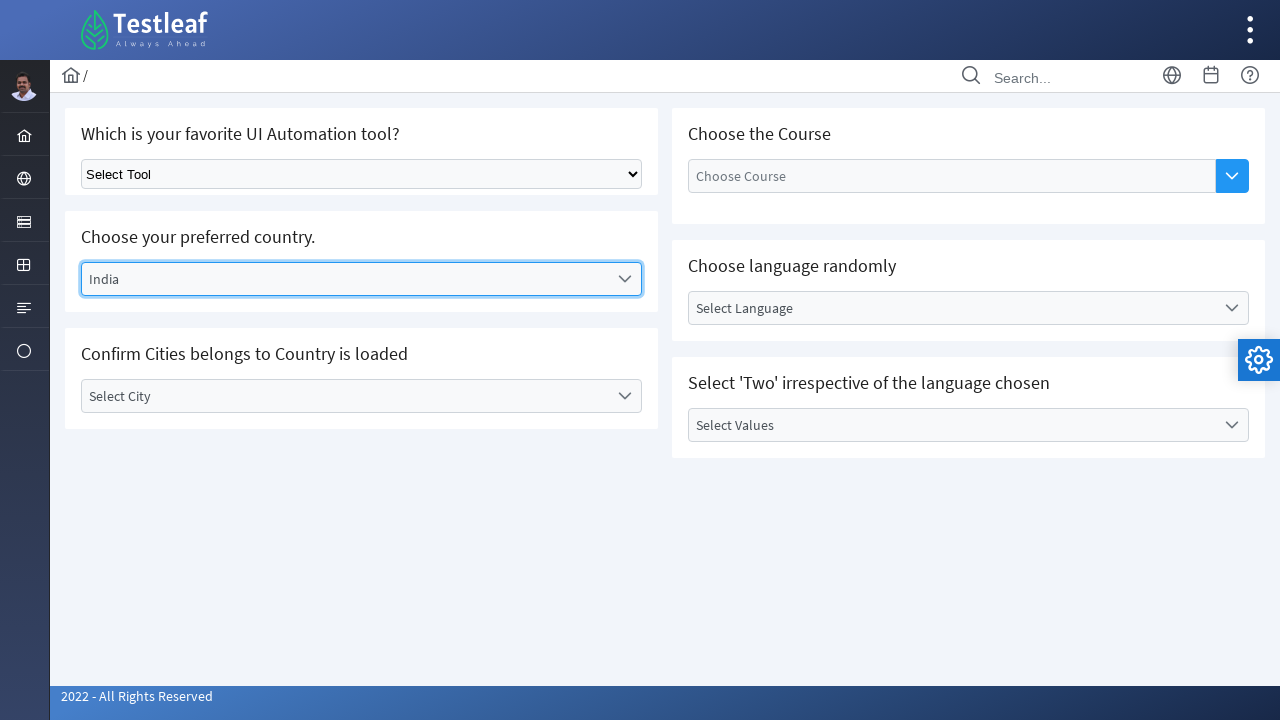

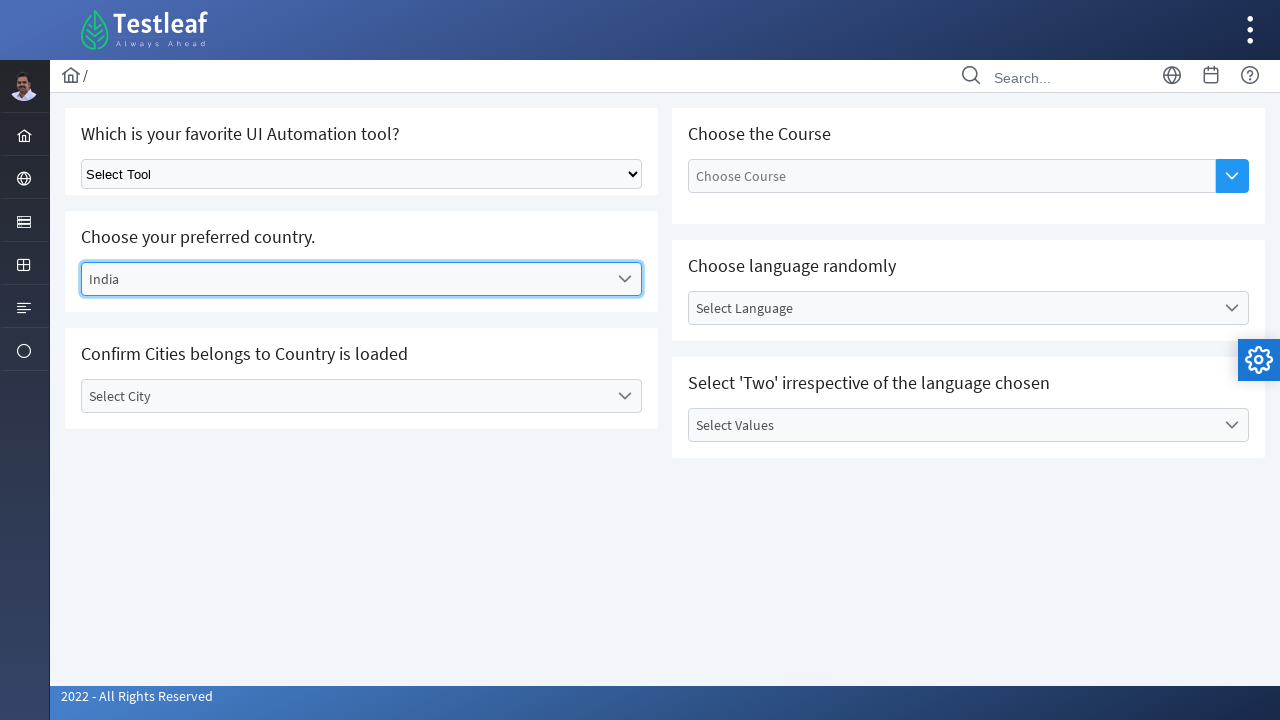